Identifies unique and duplicate last names using a set in table1

Starting URL: http://automationbykrishna.com/

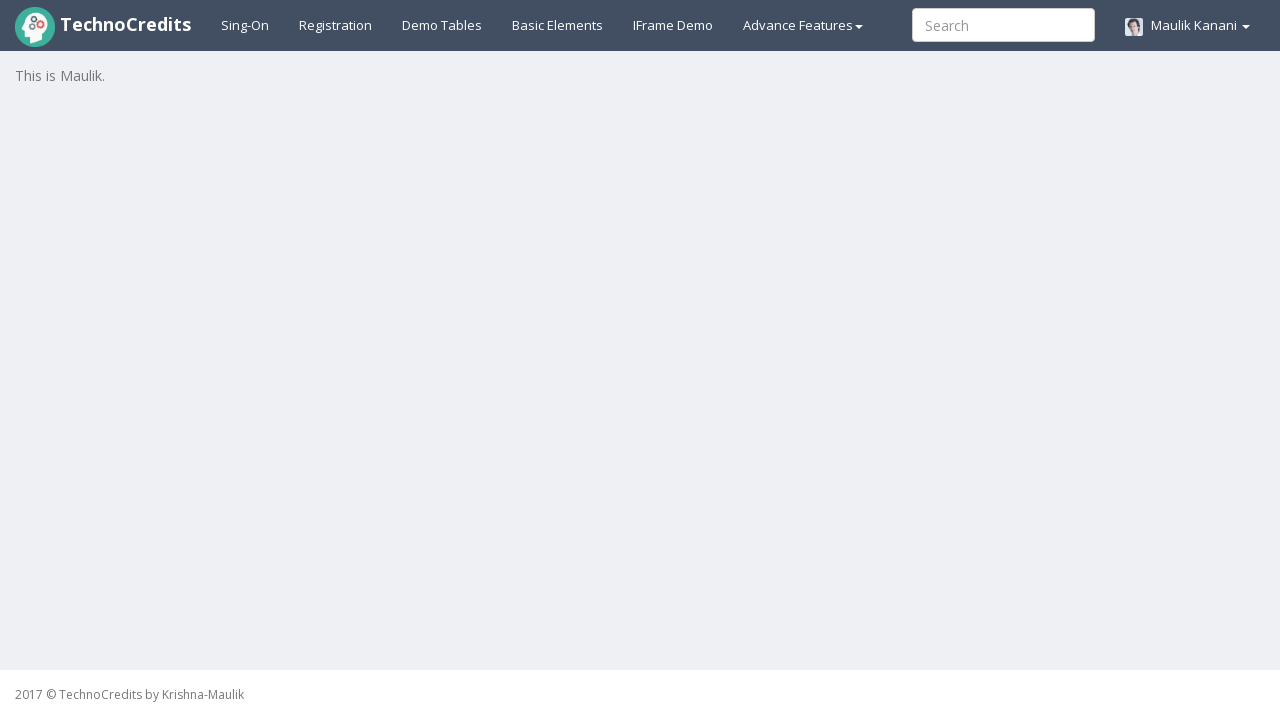

Clicked on Demo tables link at (442, 25) on xpath=//a[@id='demotable']
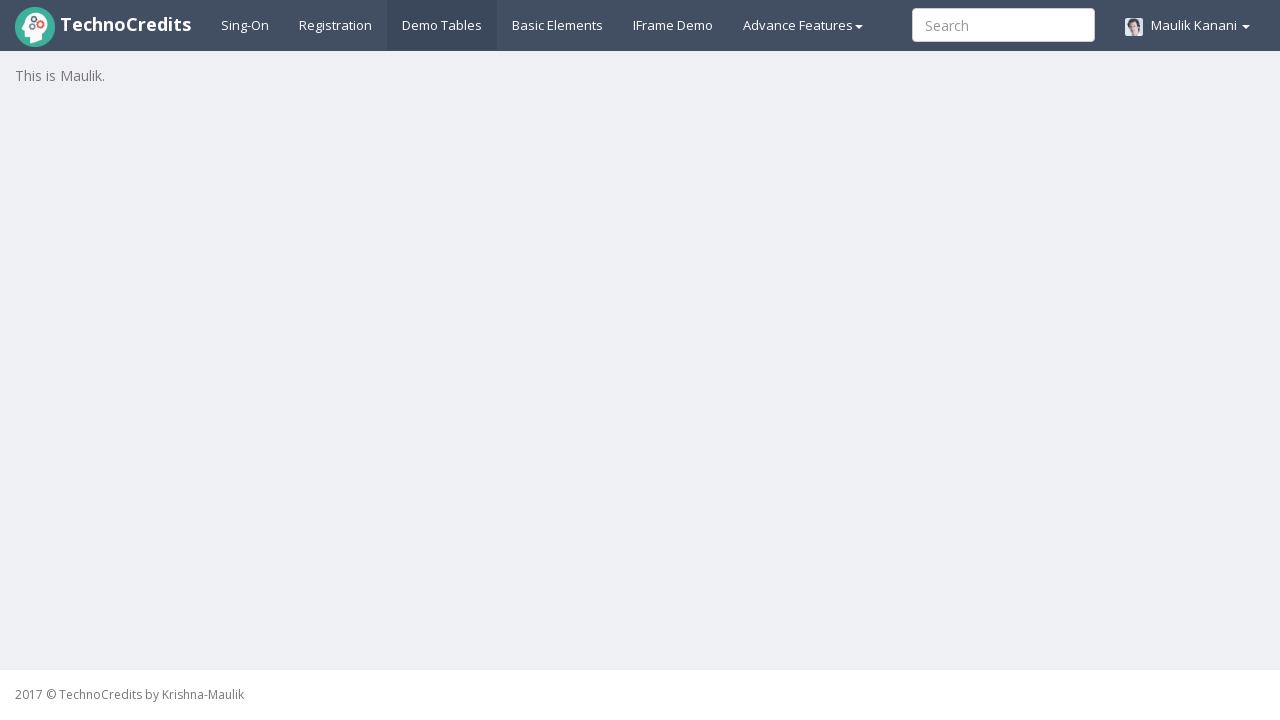

Table1 loaded with last names column visible
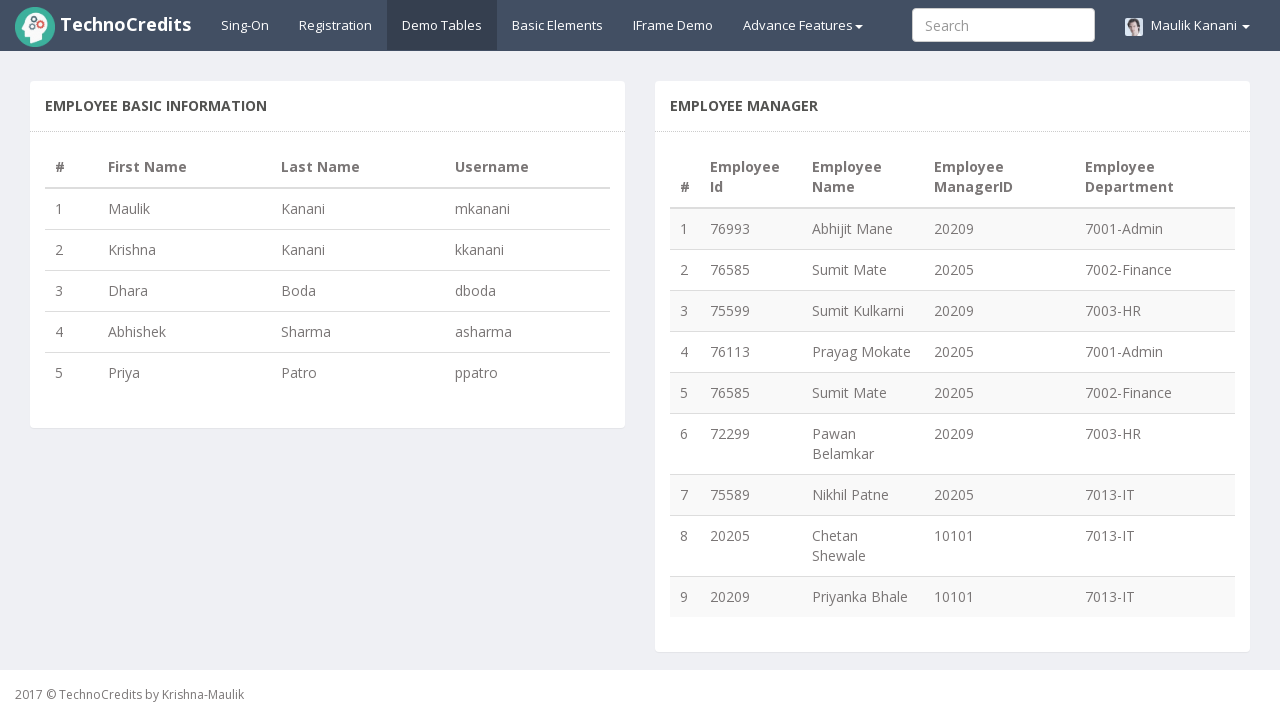

Retrieved all last names from table1 column 3
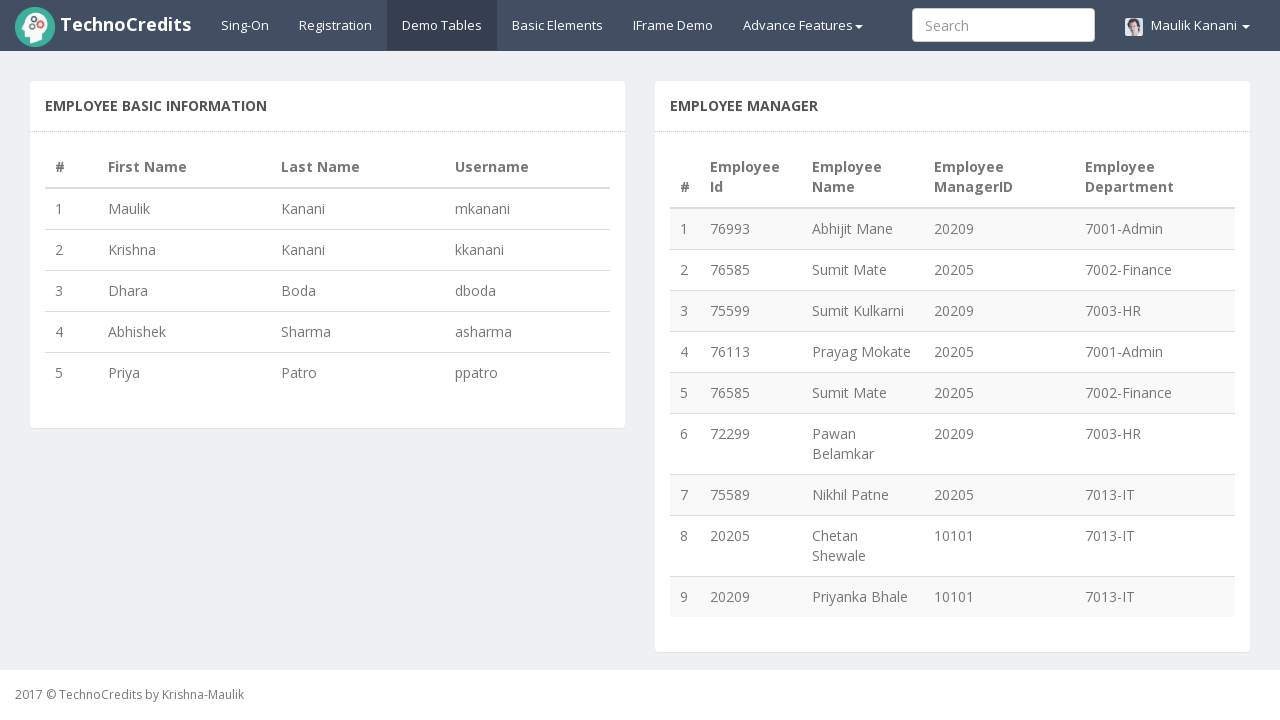

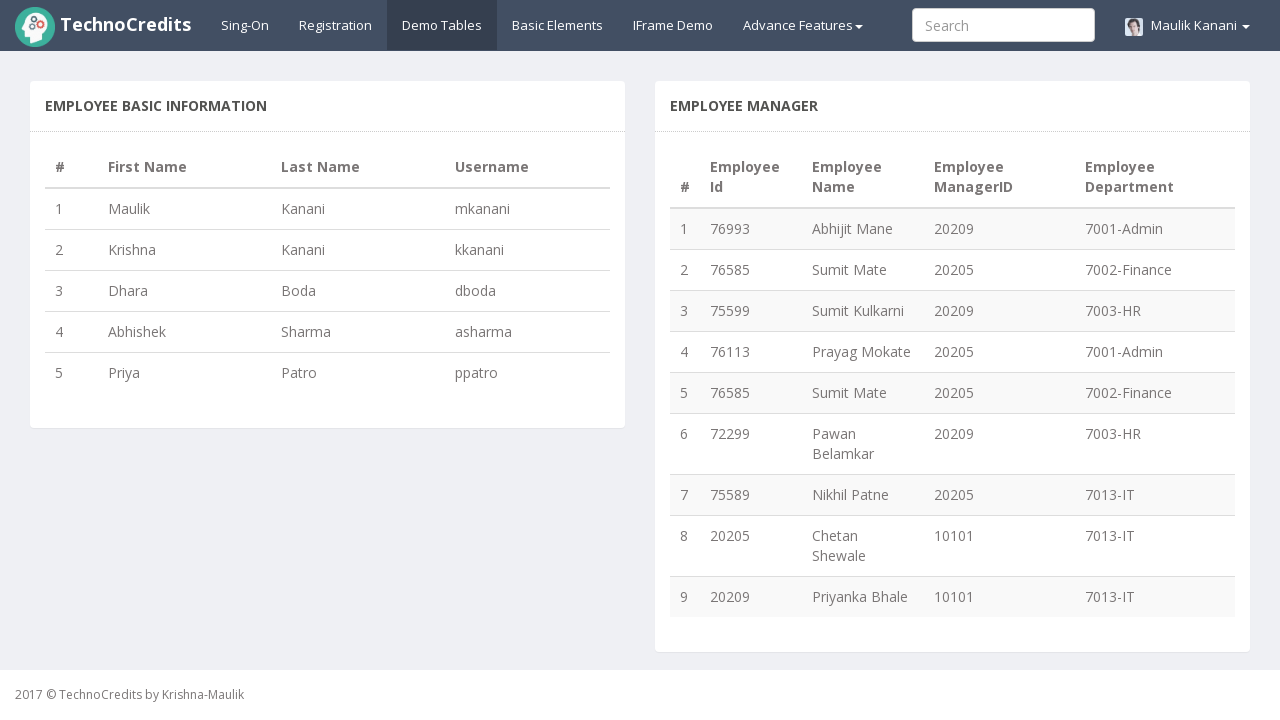